Clicks on "Check 3" and "Check 4" checkboxes and verifies their selection state

Starting URL: https://antoniotrindade.com.br/treinoautomacao/elementsweb.html

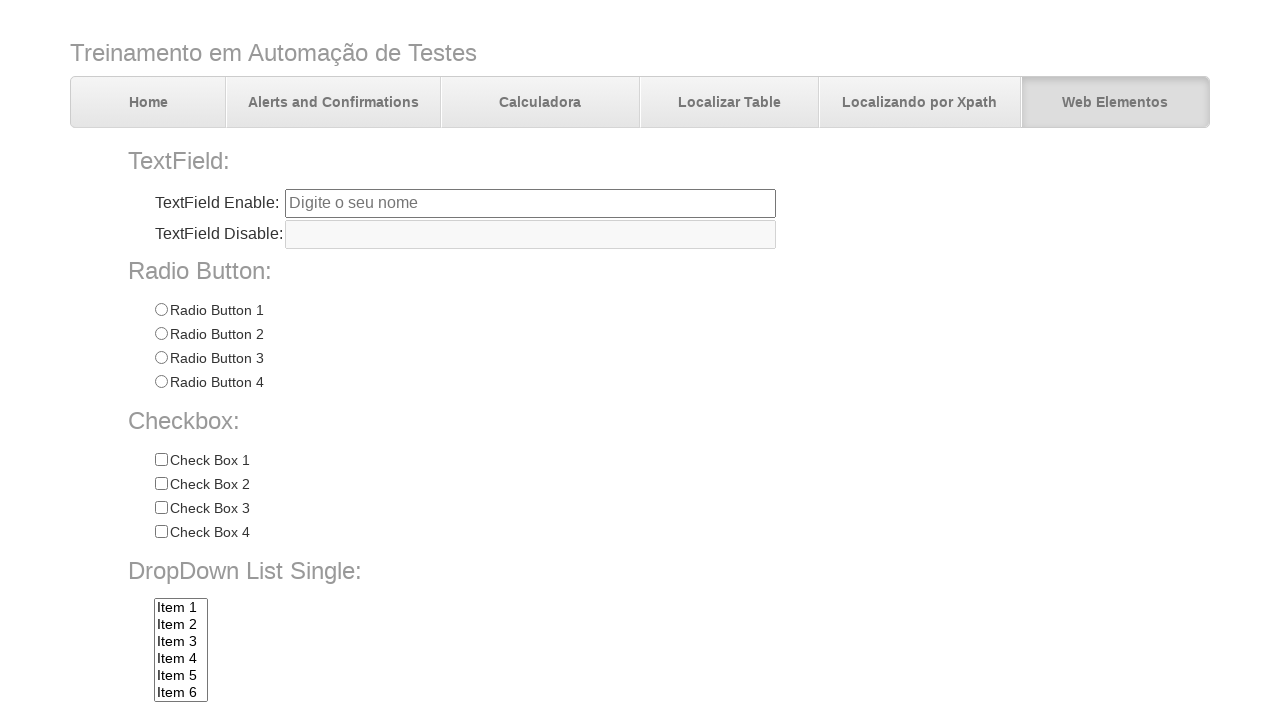

Navigated to elements web page
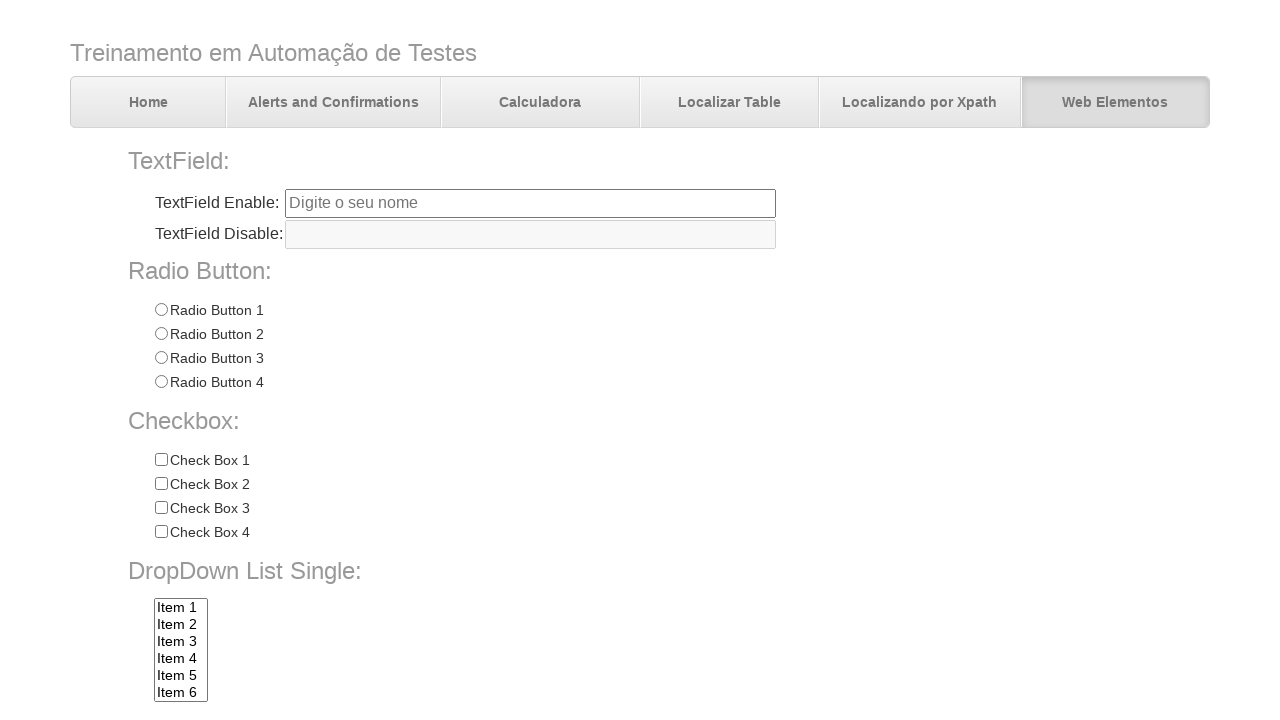

Clicked on 'Check 3' checkbox at (161, 508) on input[name='chkbox'][value='Check 3']
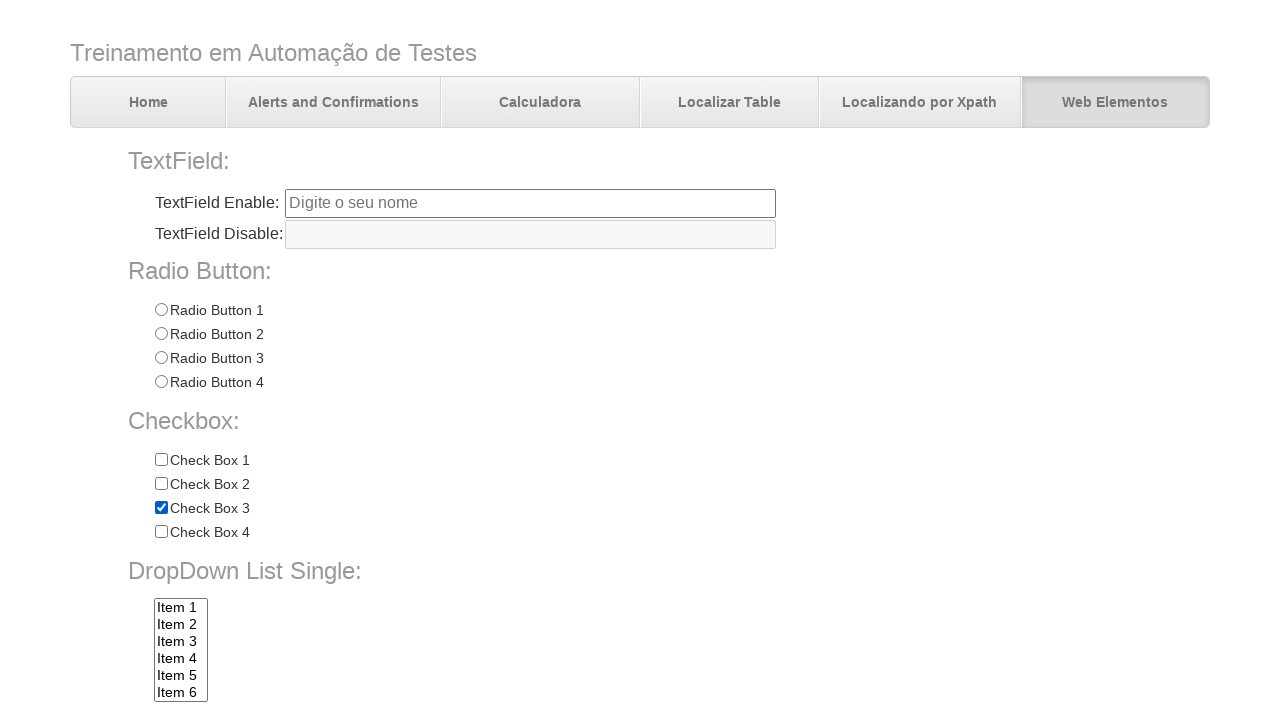

Clicked on 'Check 4' checkbox at (161, 532) on input[name='chkbox'][value='Check 4']
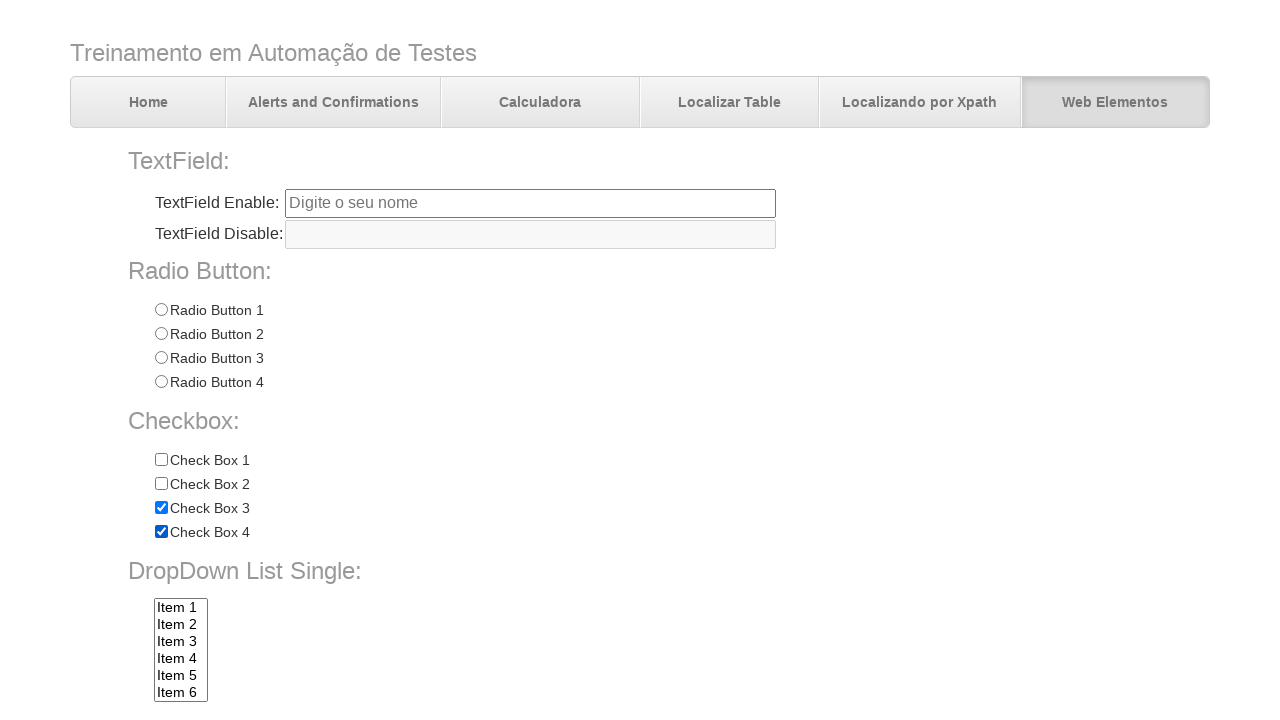

Verified that 'Check 3' checkbox is selected
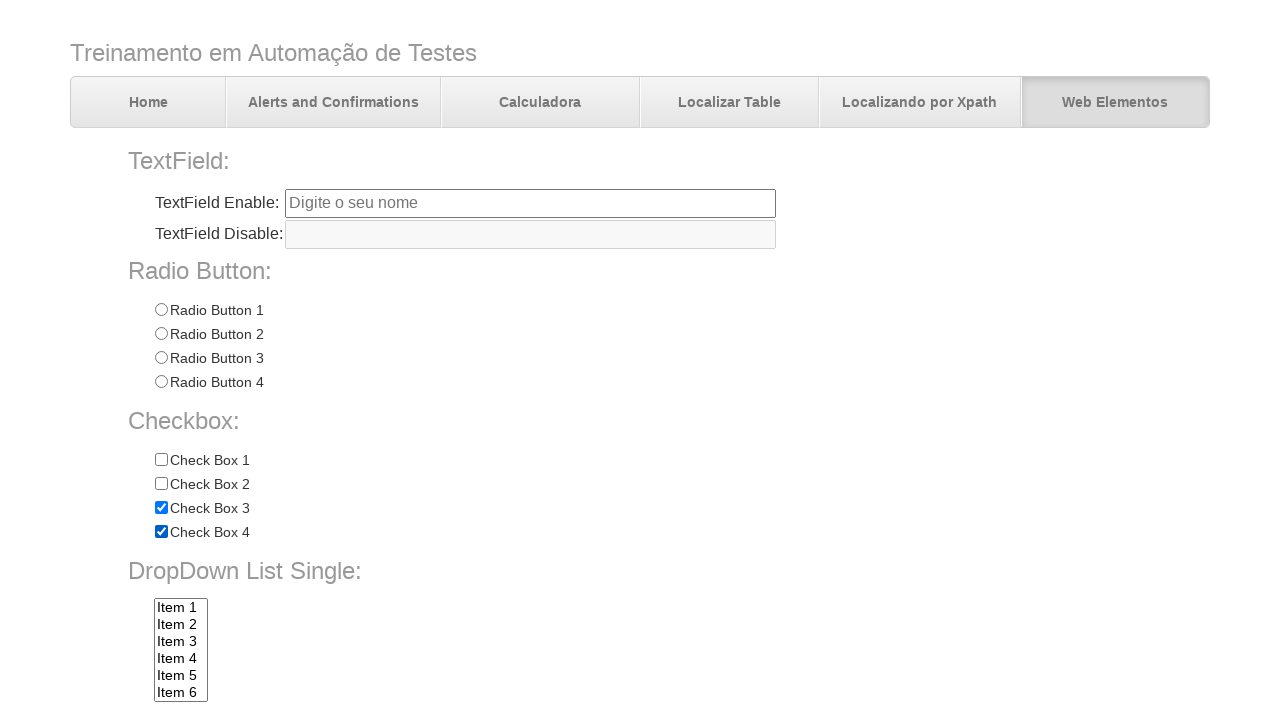

Verified that 'Check 4' checkbox is selected
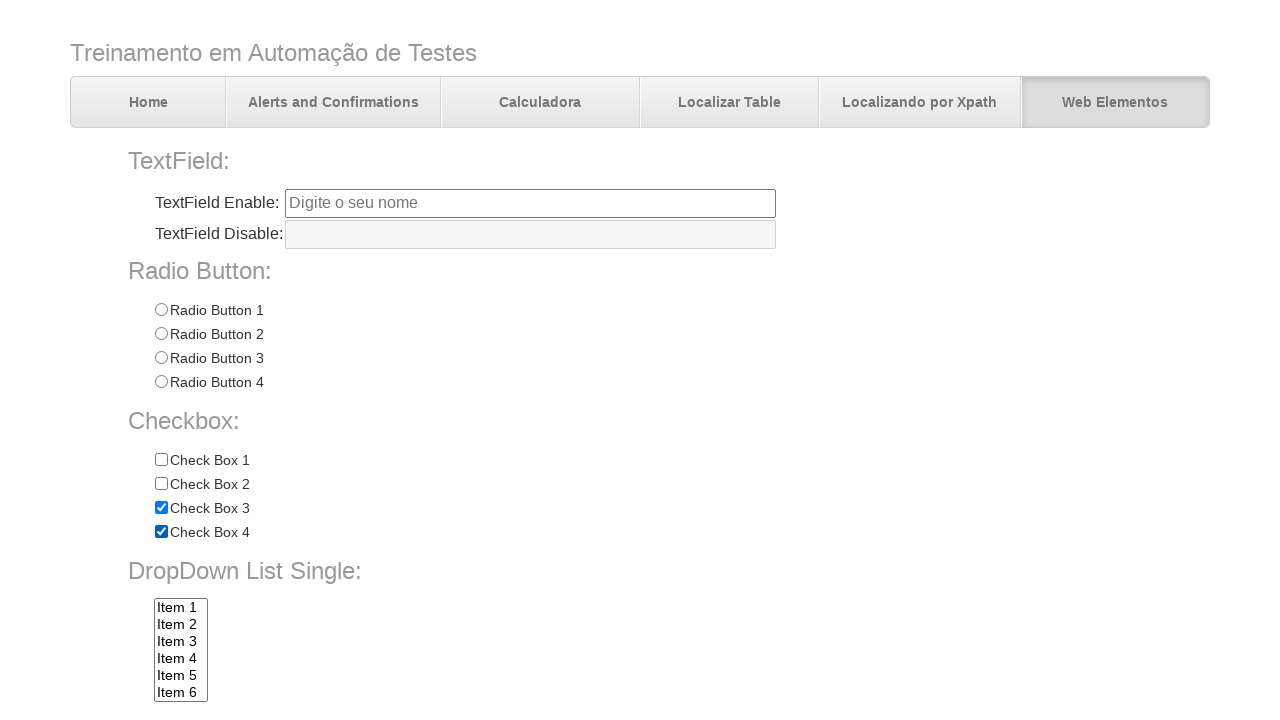

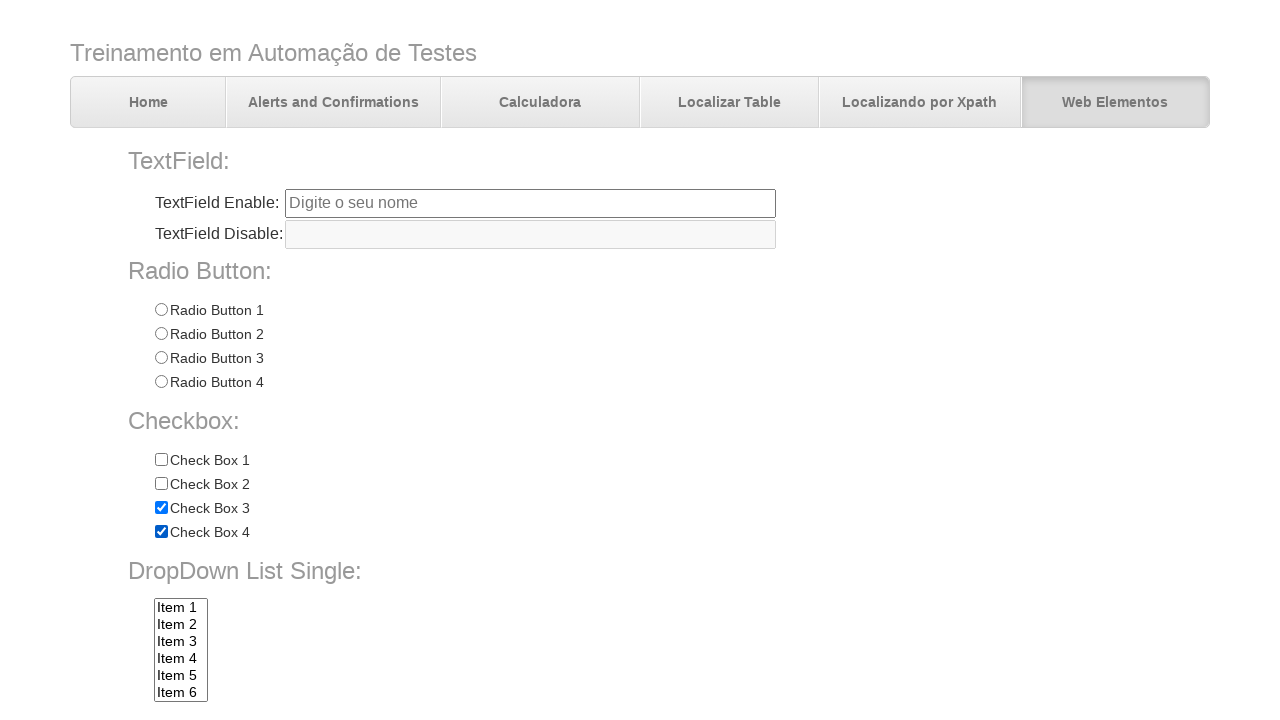